Navigates to YouTube homepage and verifies the page loads by checking the title

Starting URL: https://youtube.com

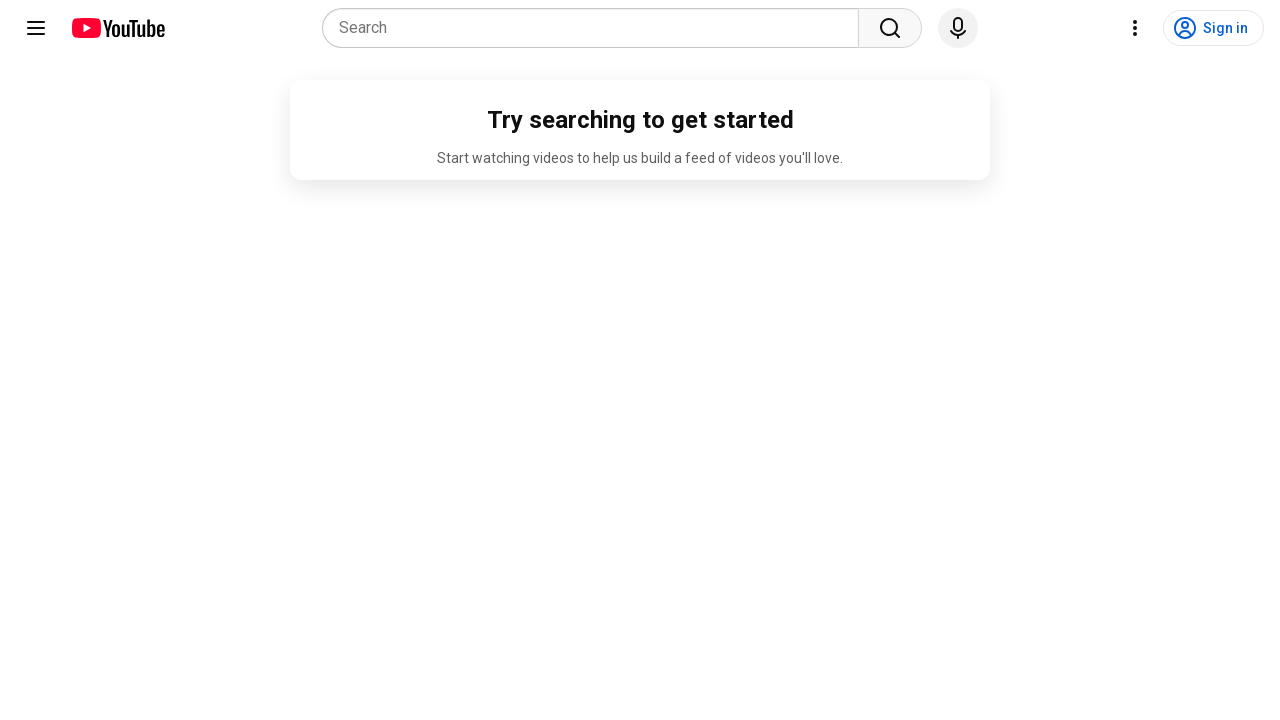

Navigated to YouTube homepage
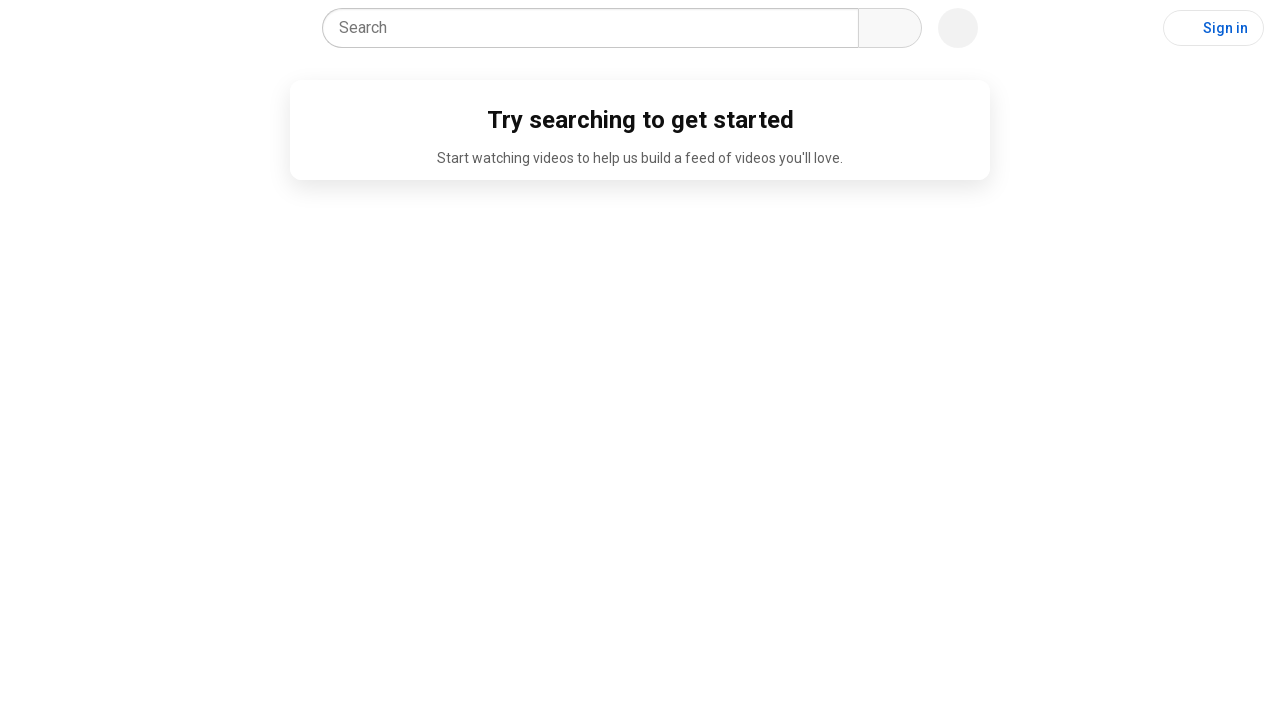

Waited for page DOM content to load
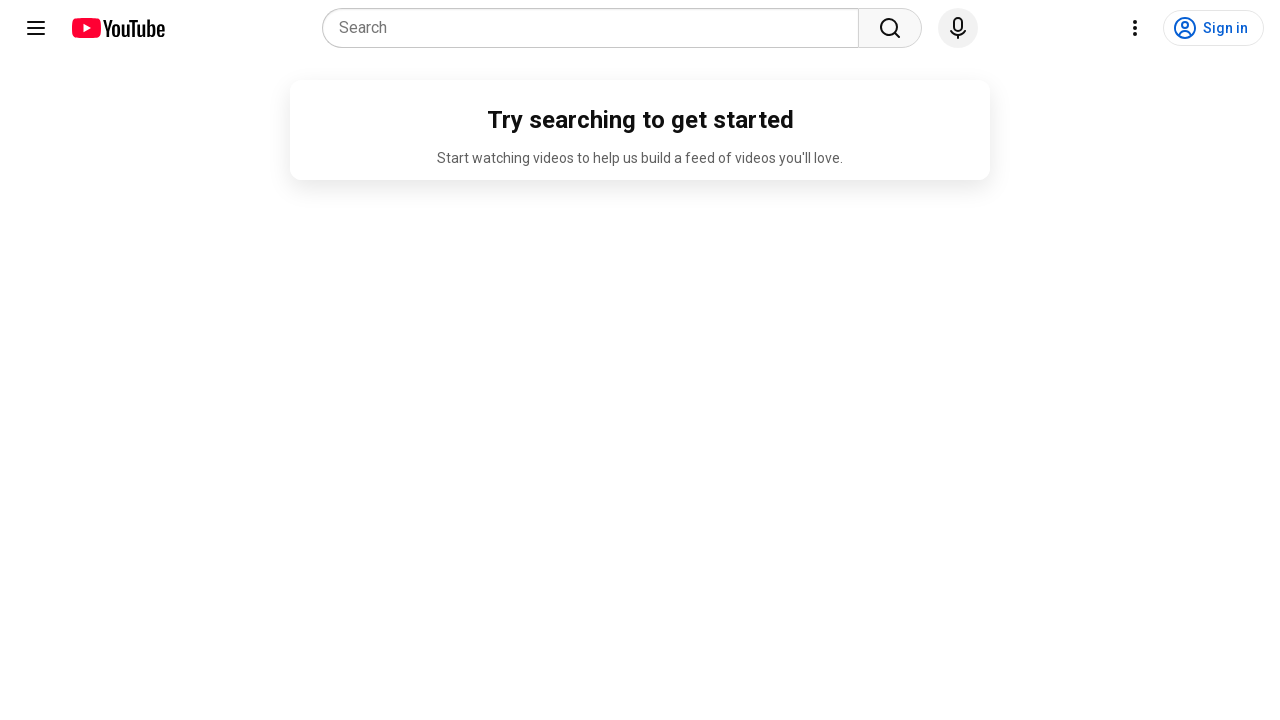

Verified page title is present
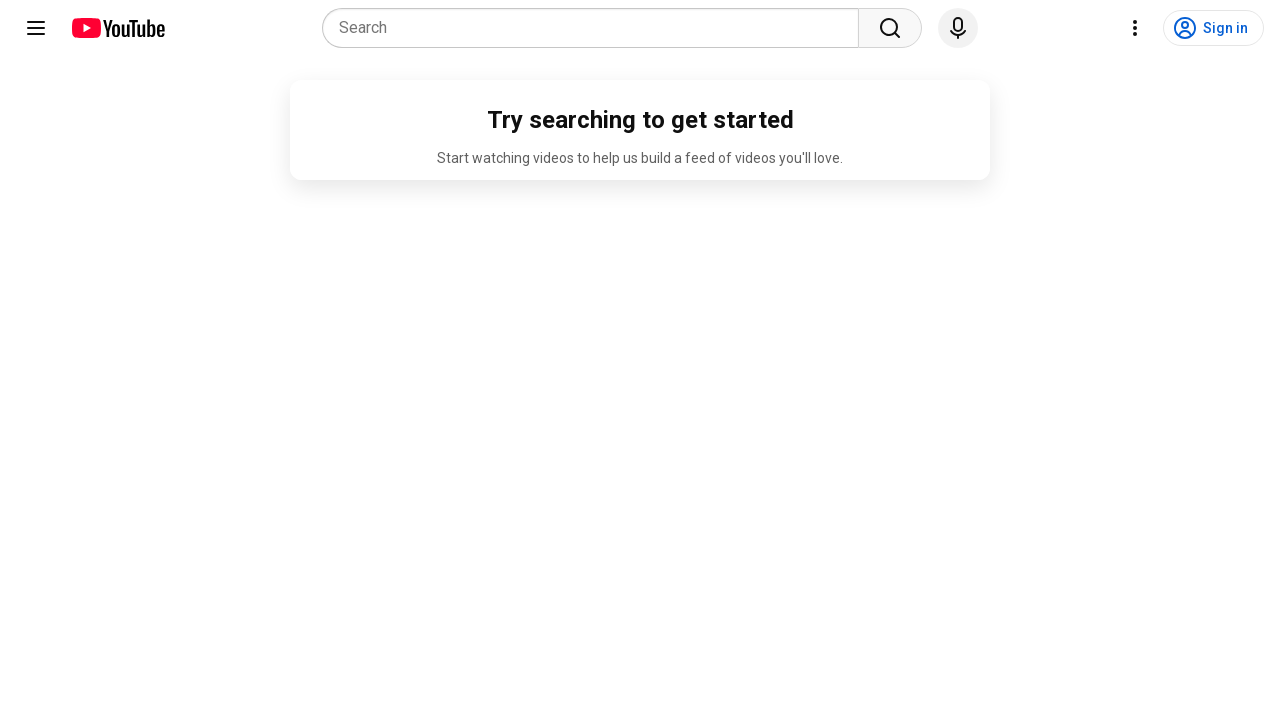

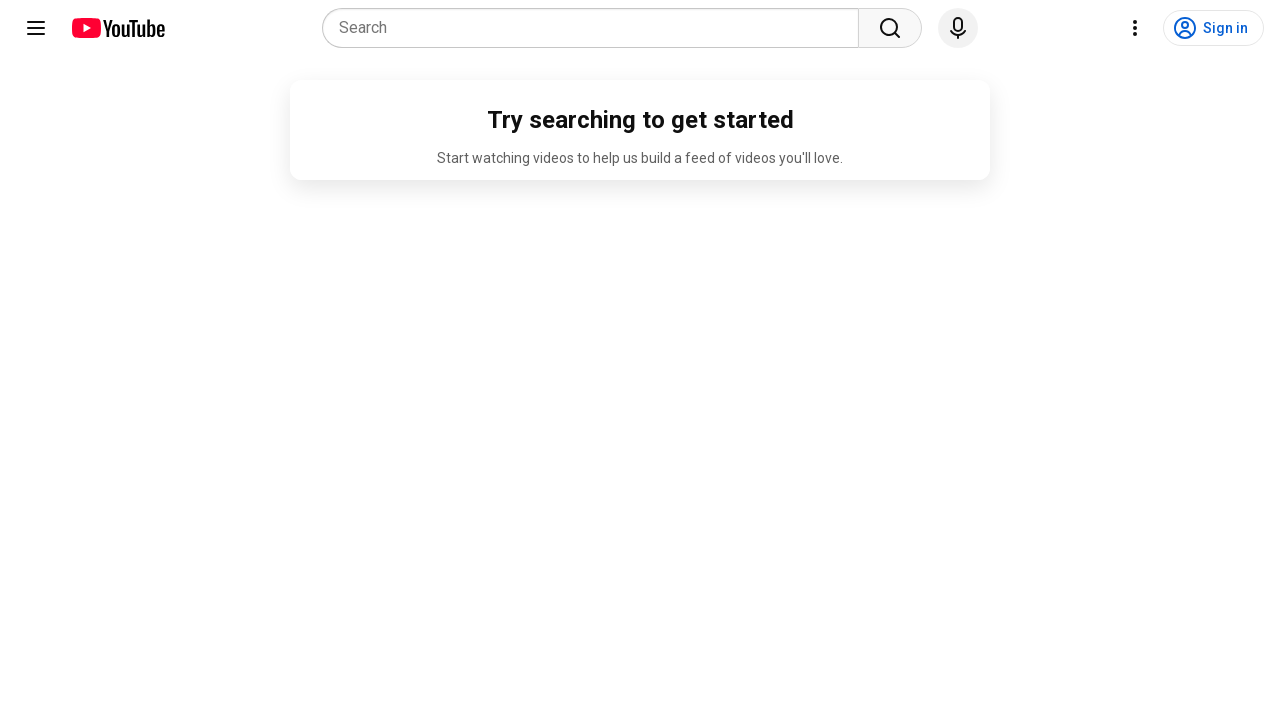